Tests a wait scenario by clicking a verify button and checking for a success message

Starting URL: http://suninjuly.github.io/wait1.html

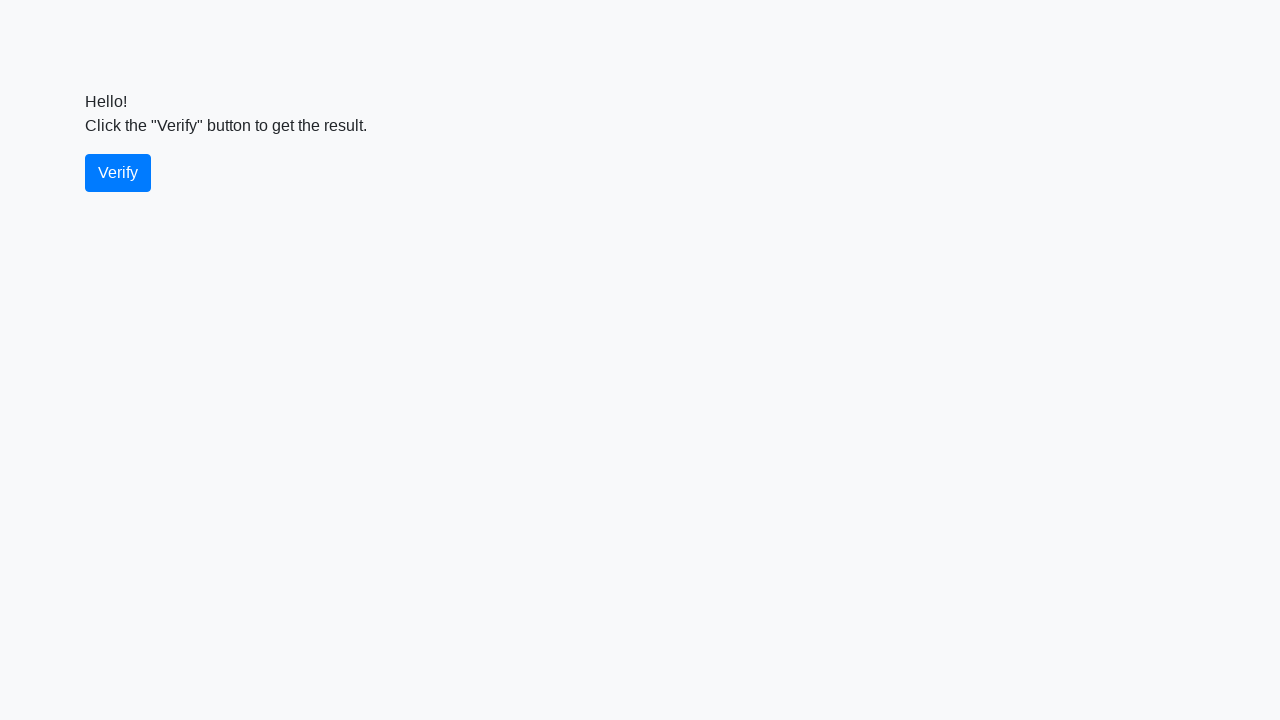

Clicked verify button at (118, 173) on #verify
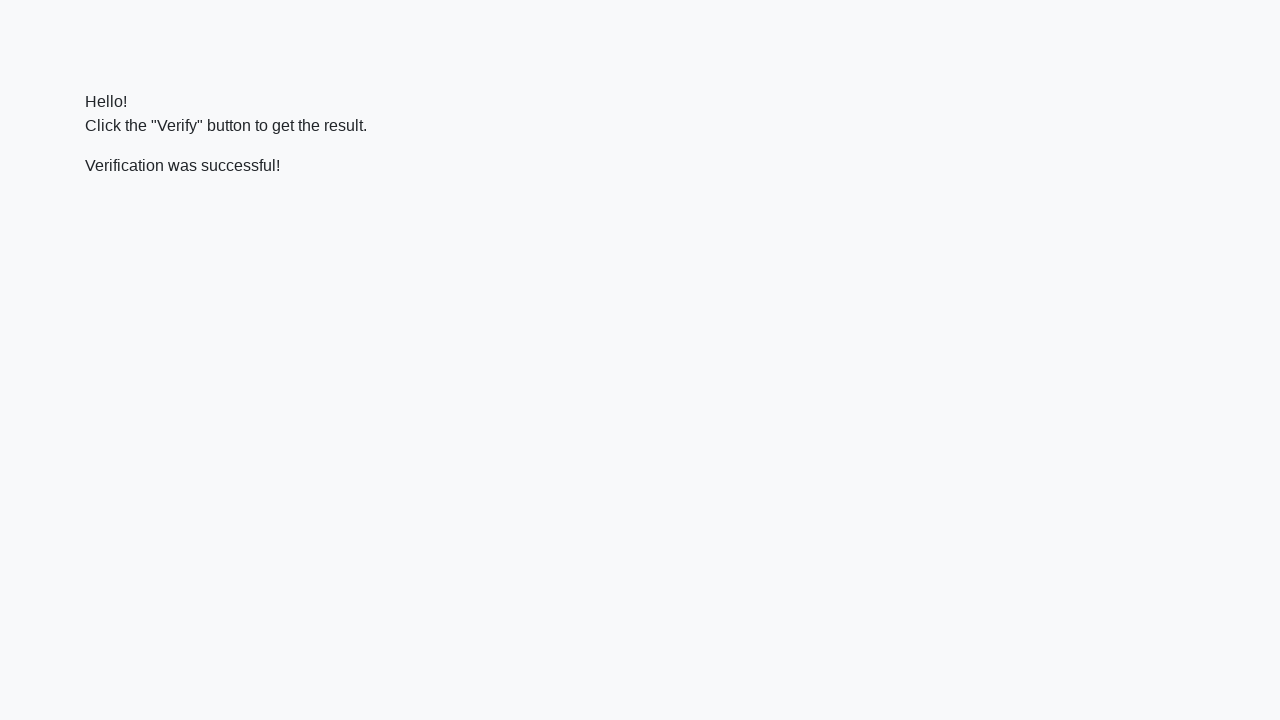

Located verify message element
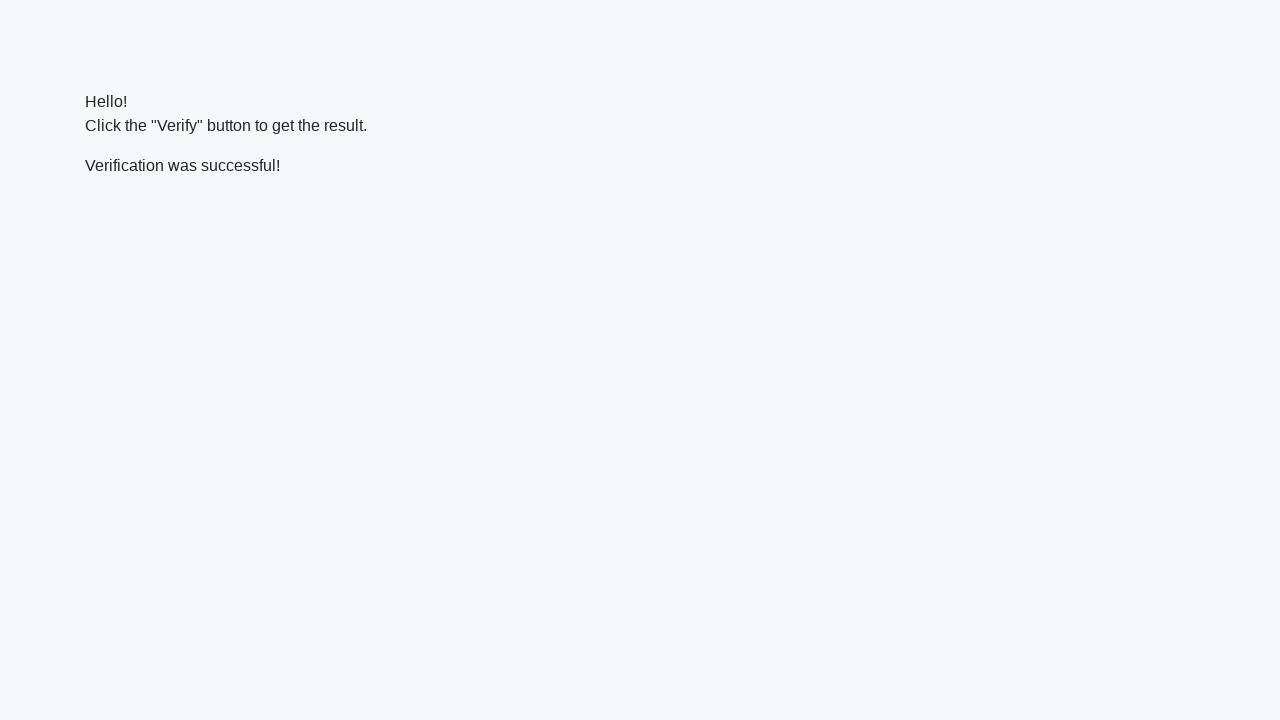

Success message appeared
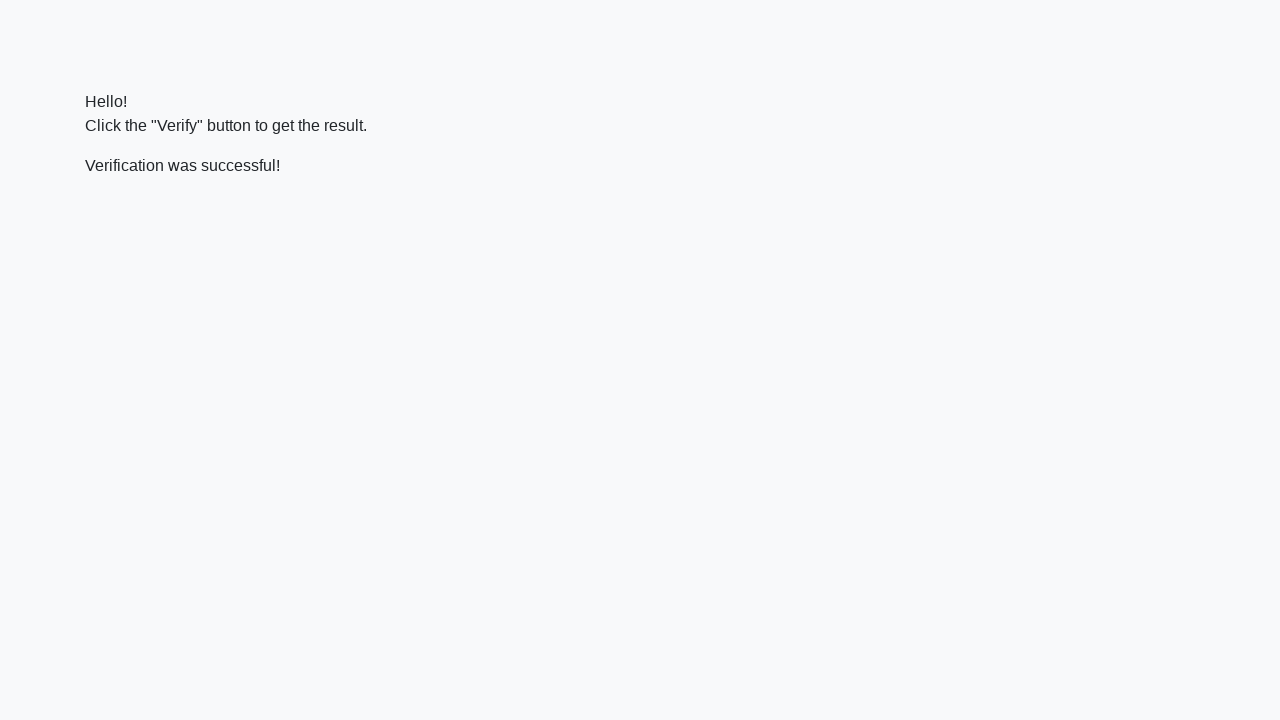

Verified that success message contains 'successful'
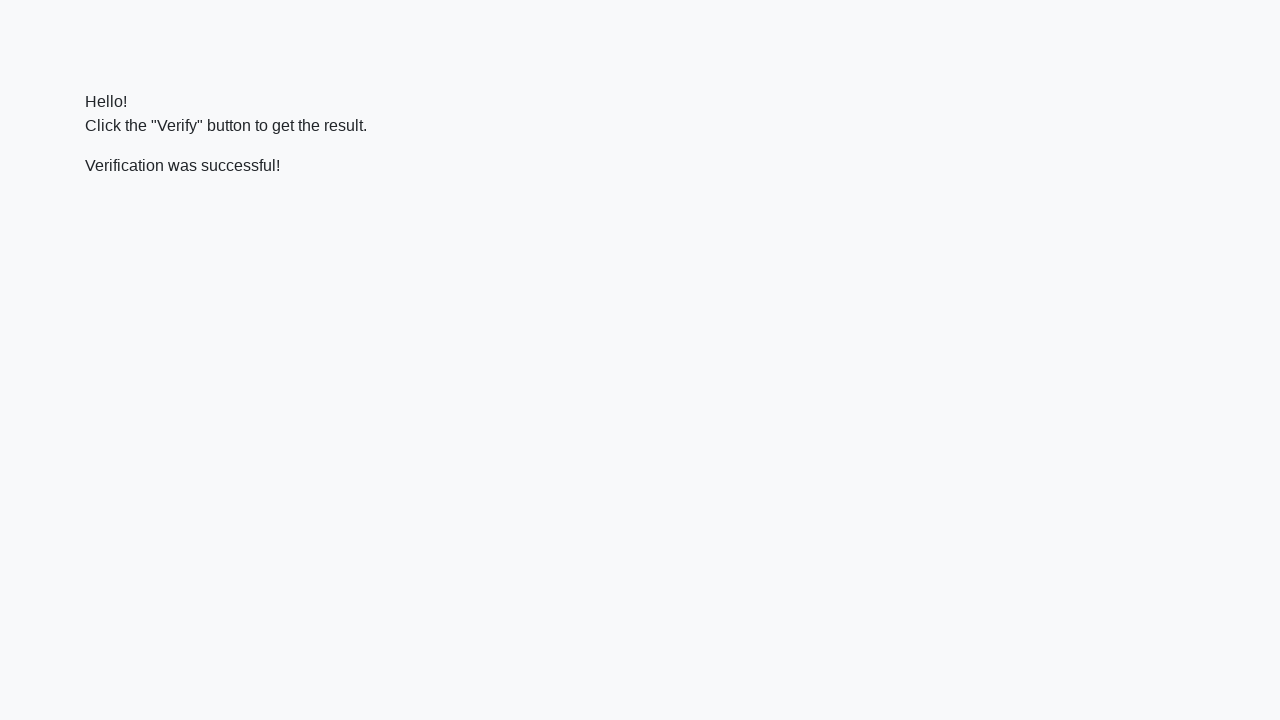

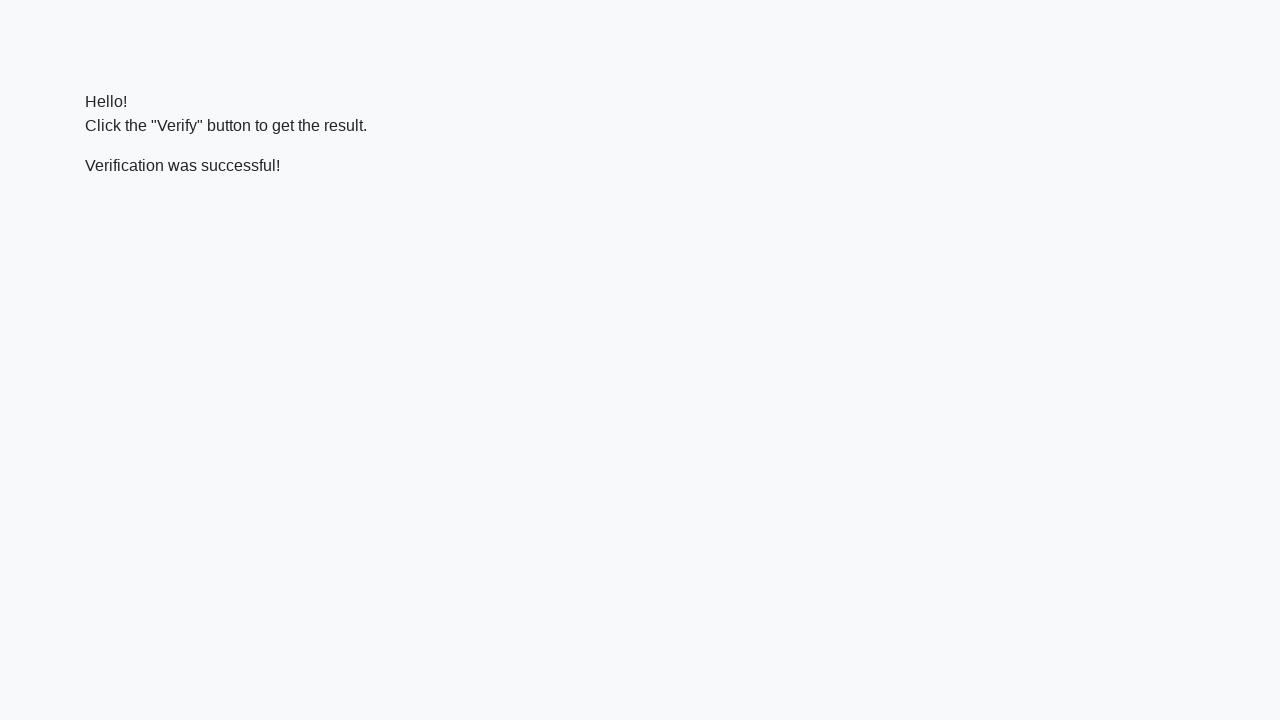